Tests jQuery UI draggable functionality by switching to an iframe and performing drag and drop action on a draggable element

Starting URL: https://jqueryui.com/draggable/

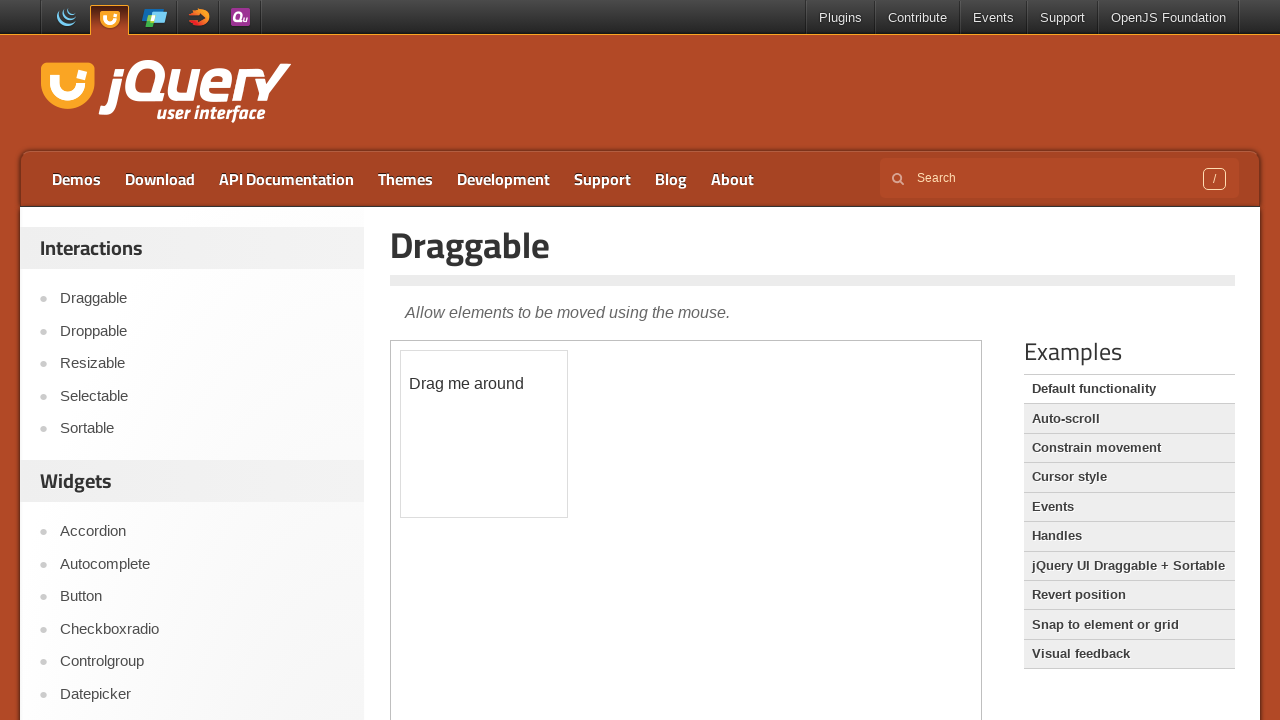

Located the demo iframe
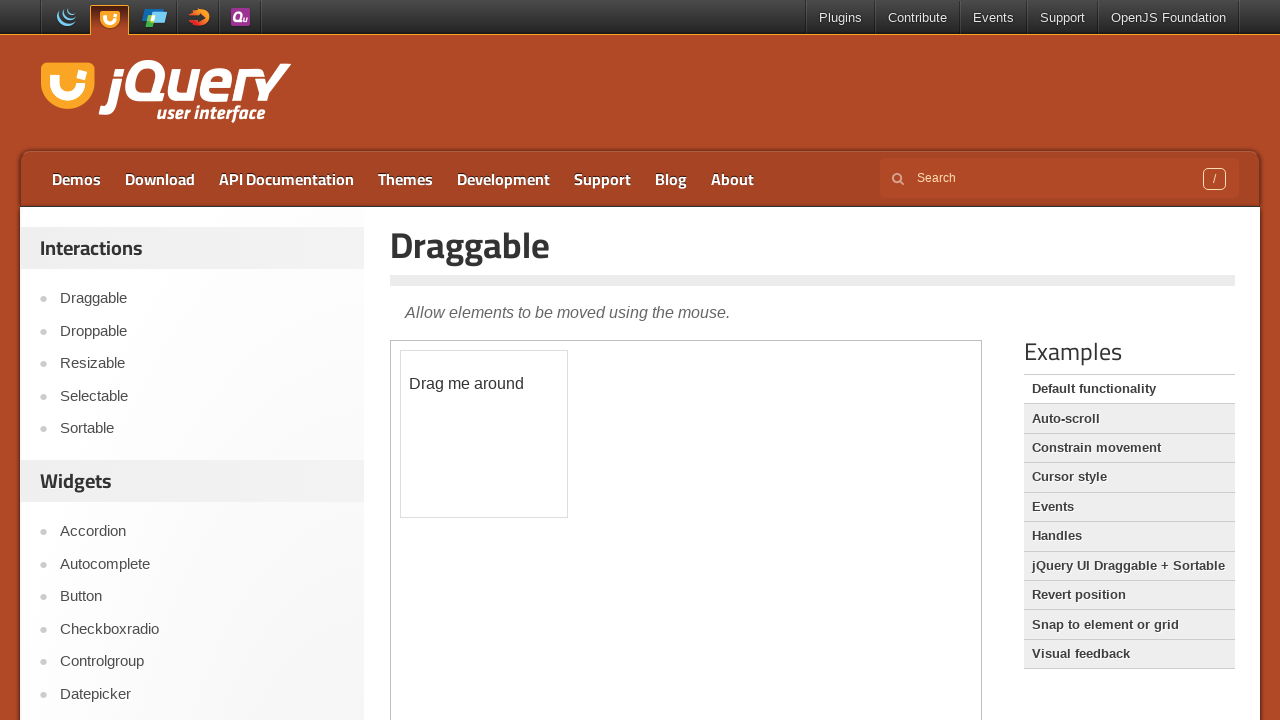

Located the draggable element within the iframe
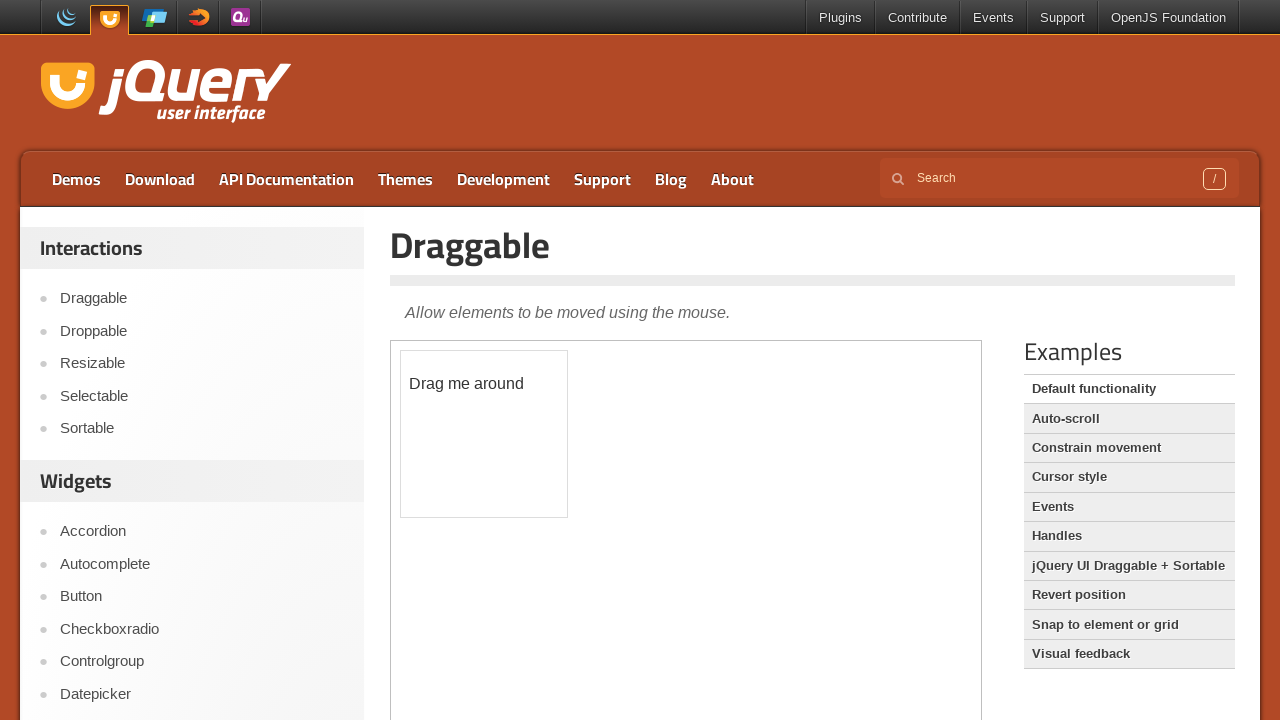

Dragged the element by 10px horizontally and 40px vertically at (411, 391)
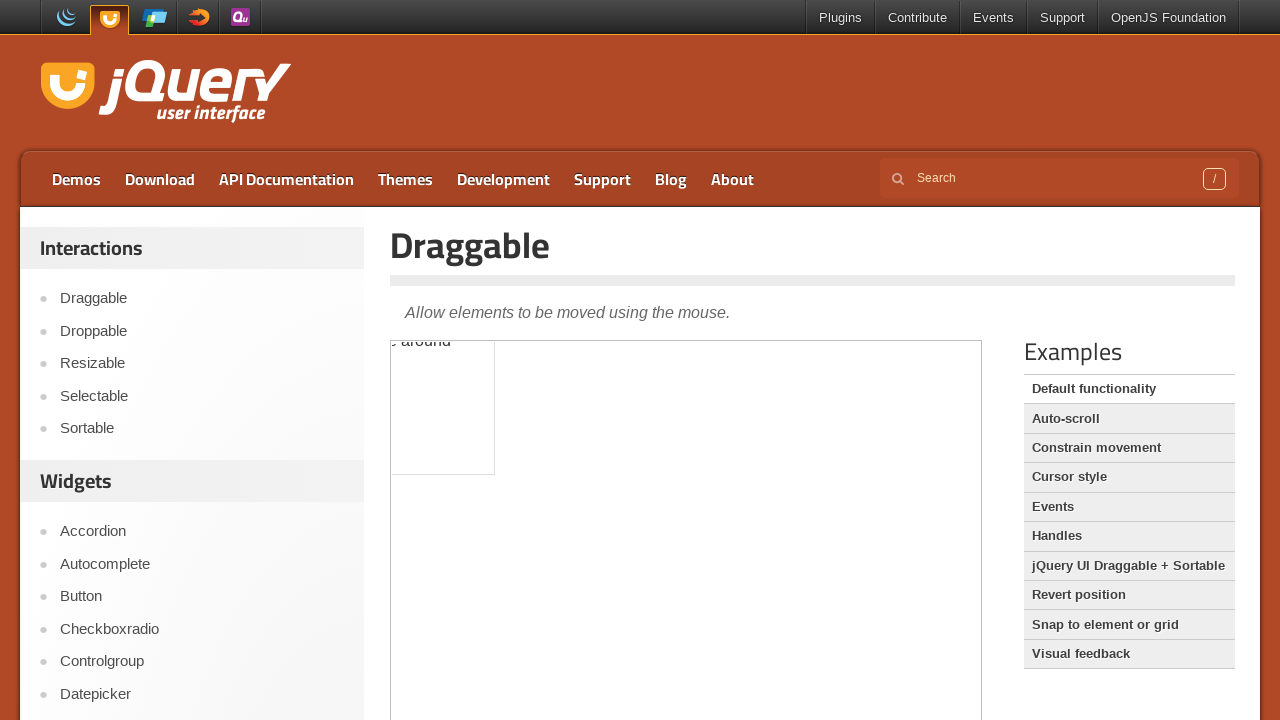

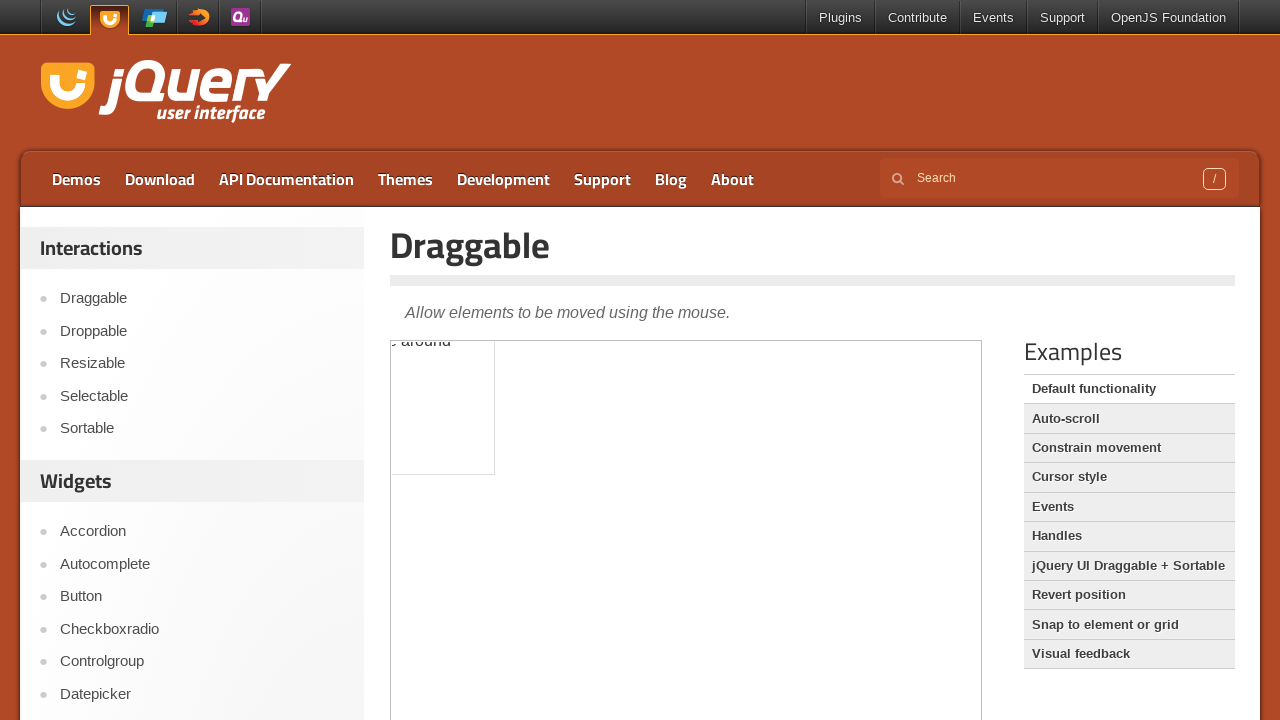